Tests drag and drop functionality by dragging an element from one position to another on a demo page

Starting URL: https://sahitest.com/demo/dragDropMooTools.htm

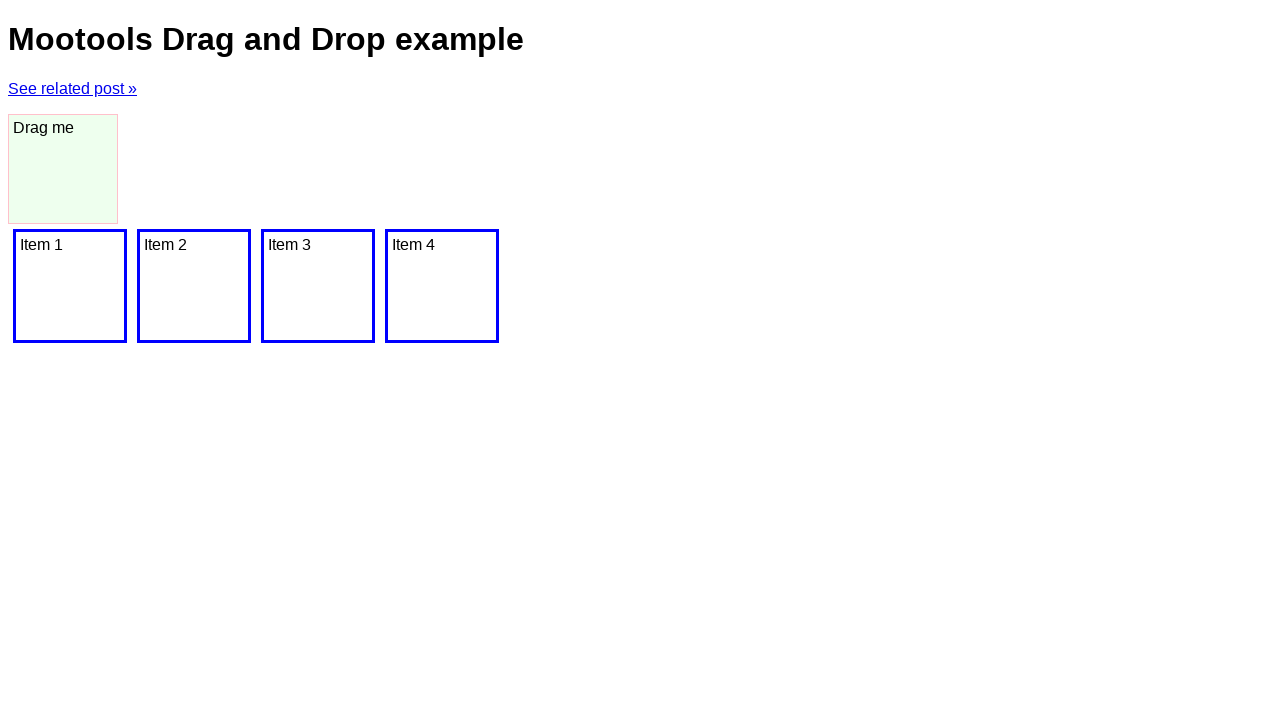

Navigated to drag and drop demo page
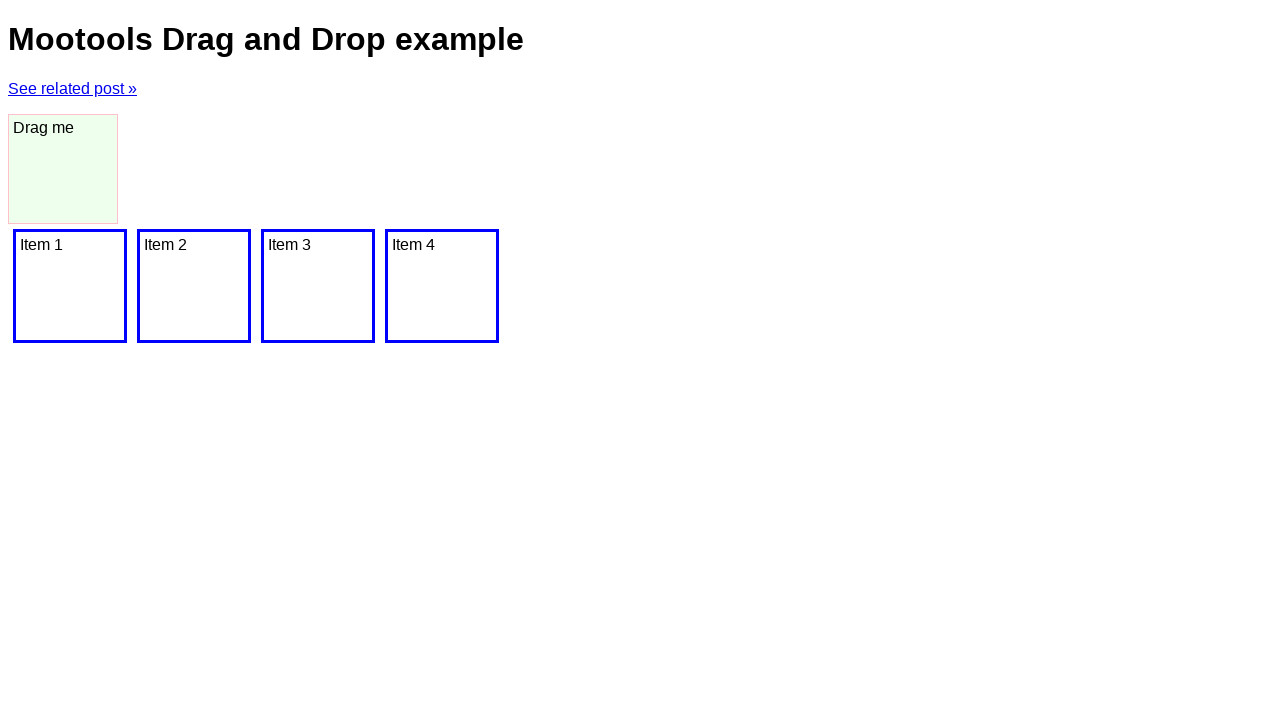

Located source element for dragging
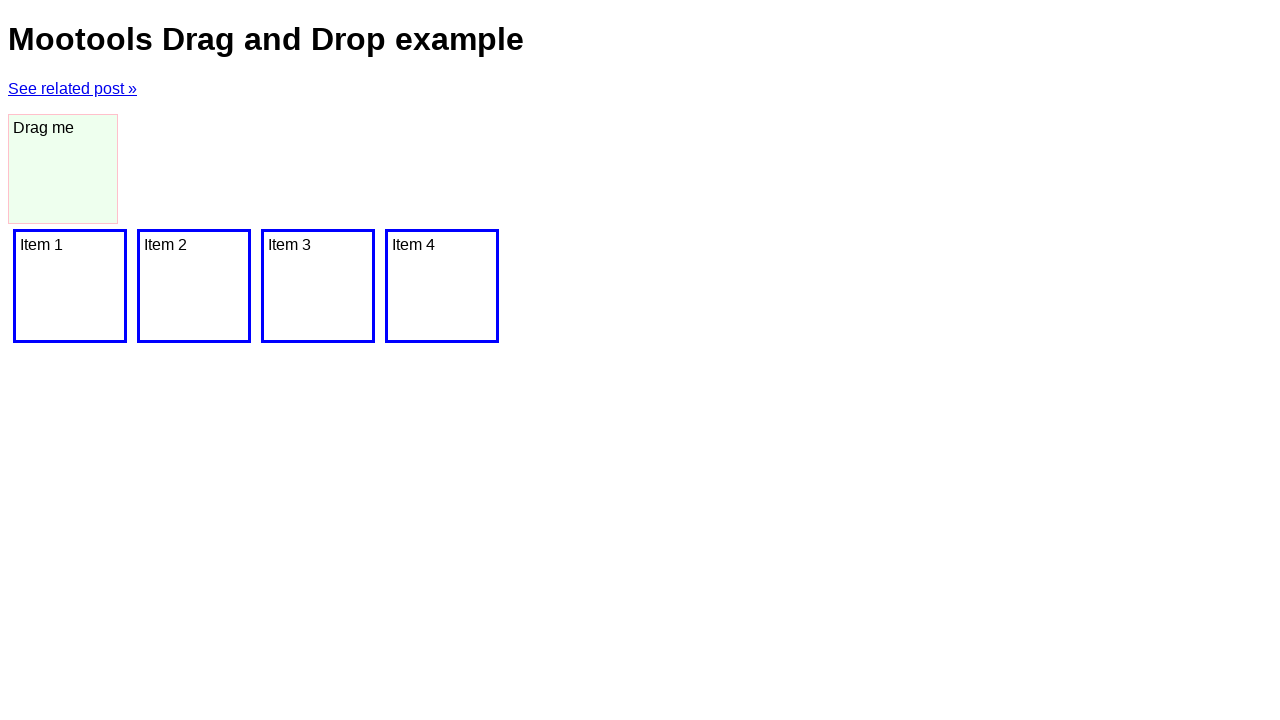

Located target element for drop
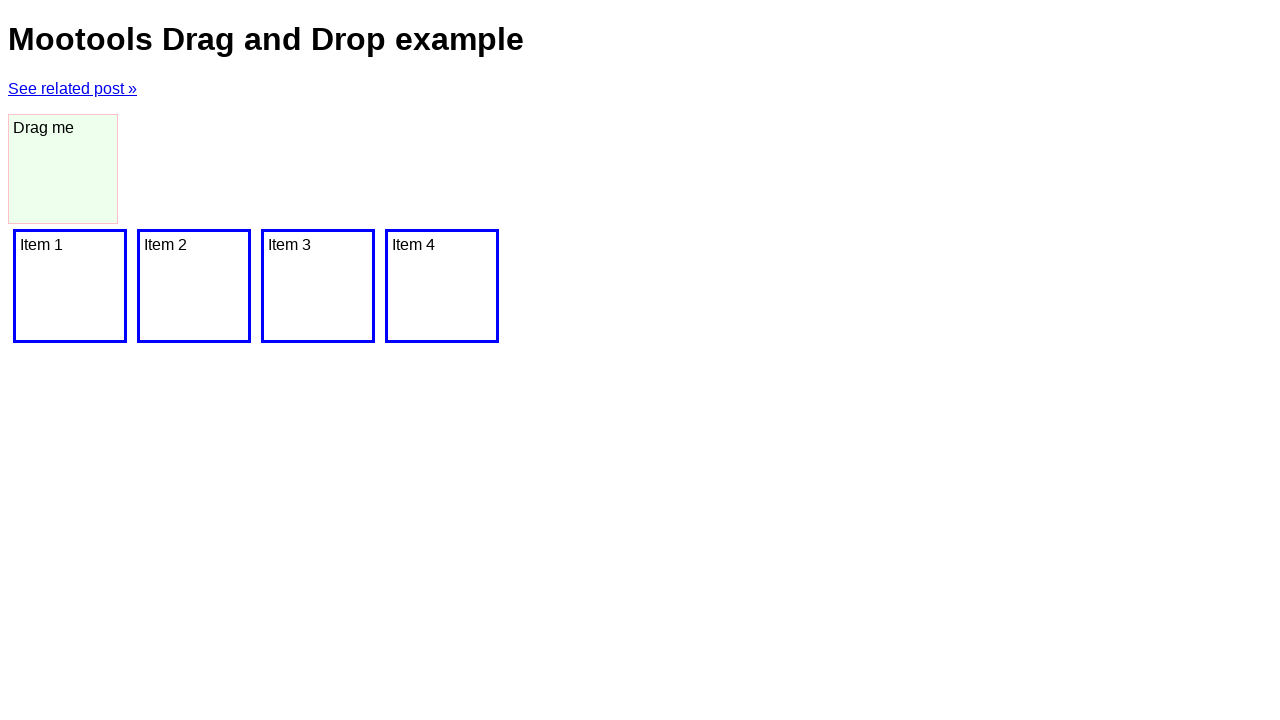

Dragged element from source to target position at (70, 286)
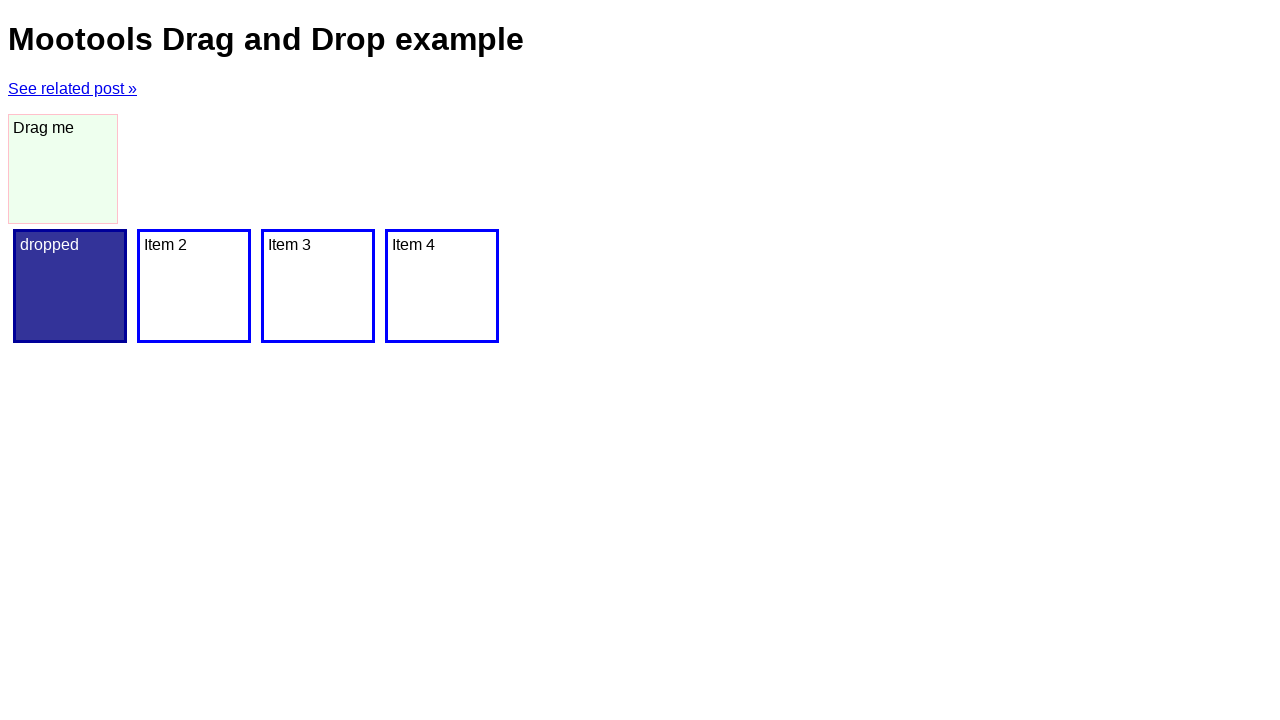

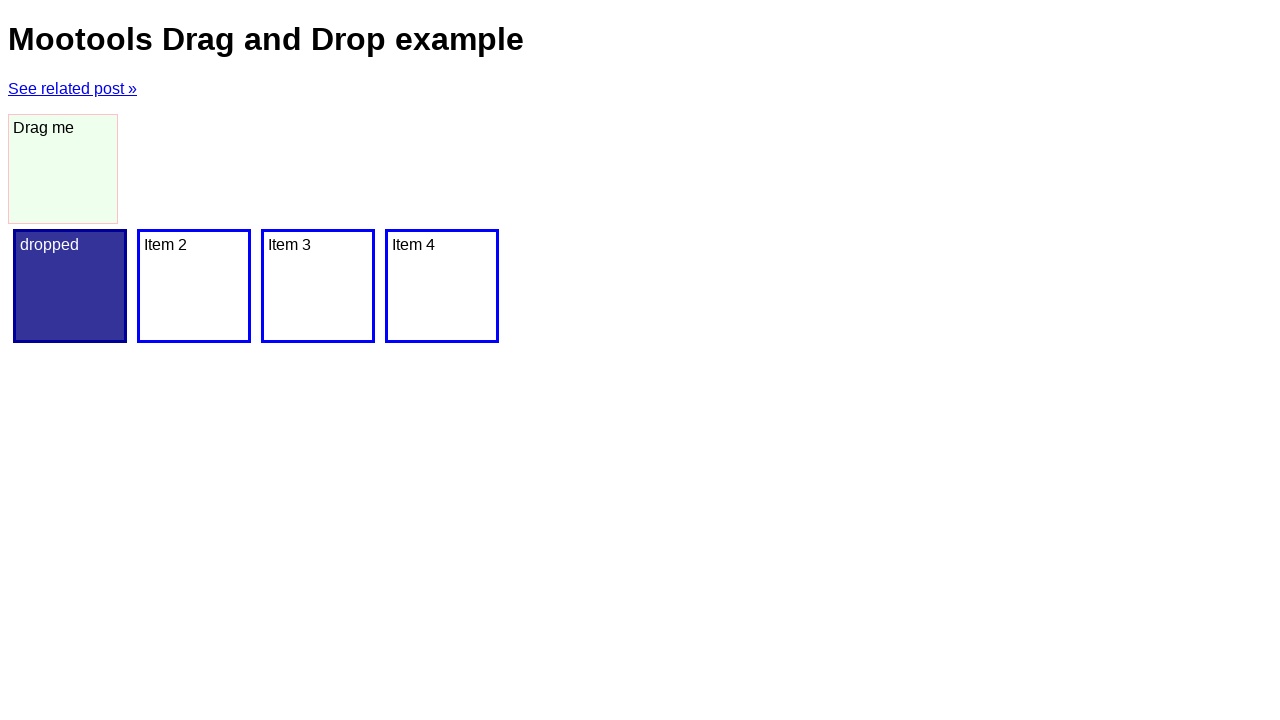